Tests the dynamic removal of a checkbox by clicking the Remove button and verifying the checkbox disappears with a confirmation message.

Starting URL: http://the-internet.herokuapp.com/dynamic_controls

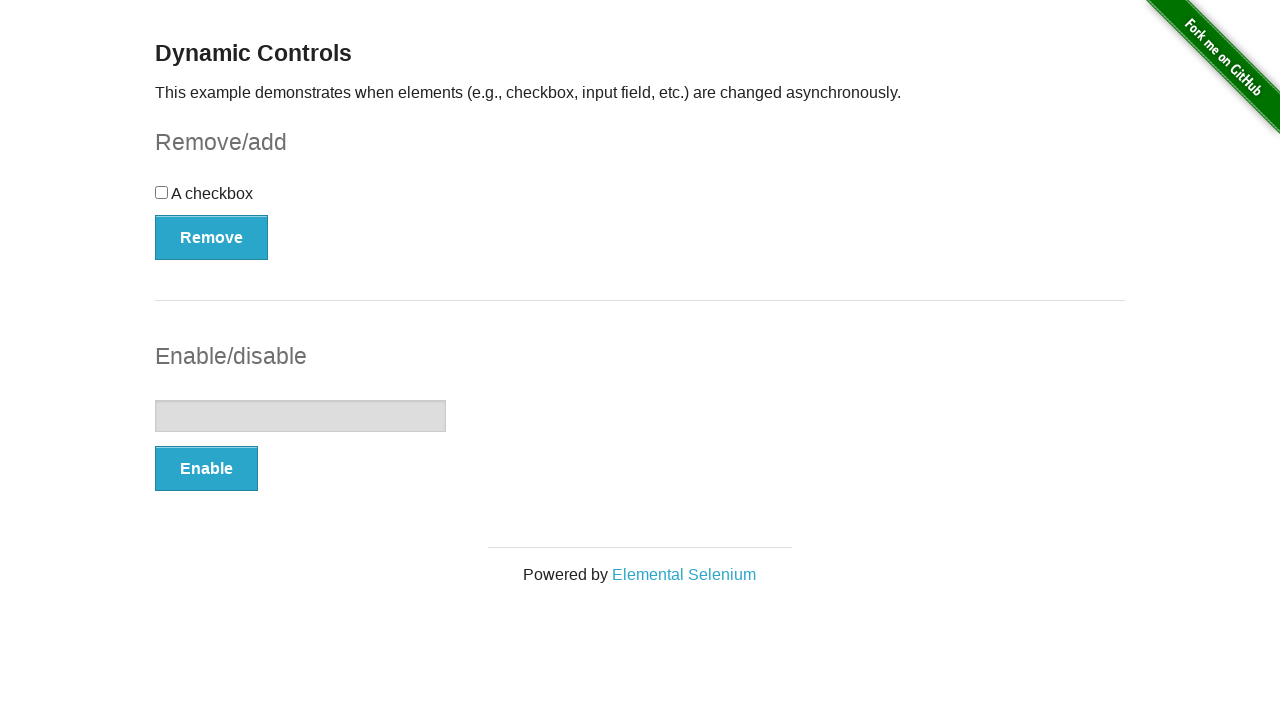

Checkbox is visible and ready for interaction
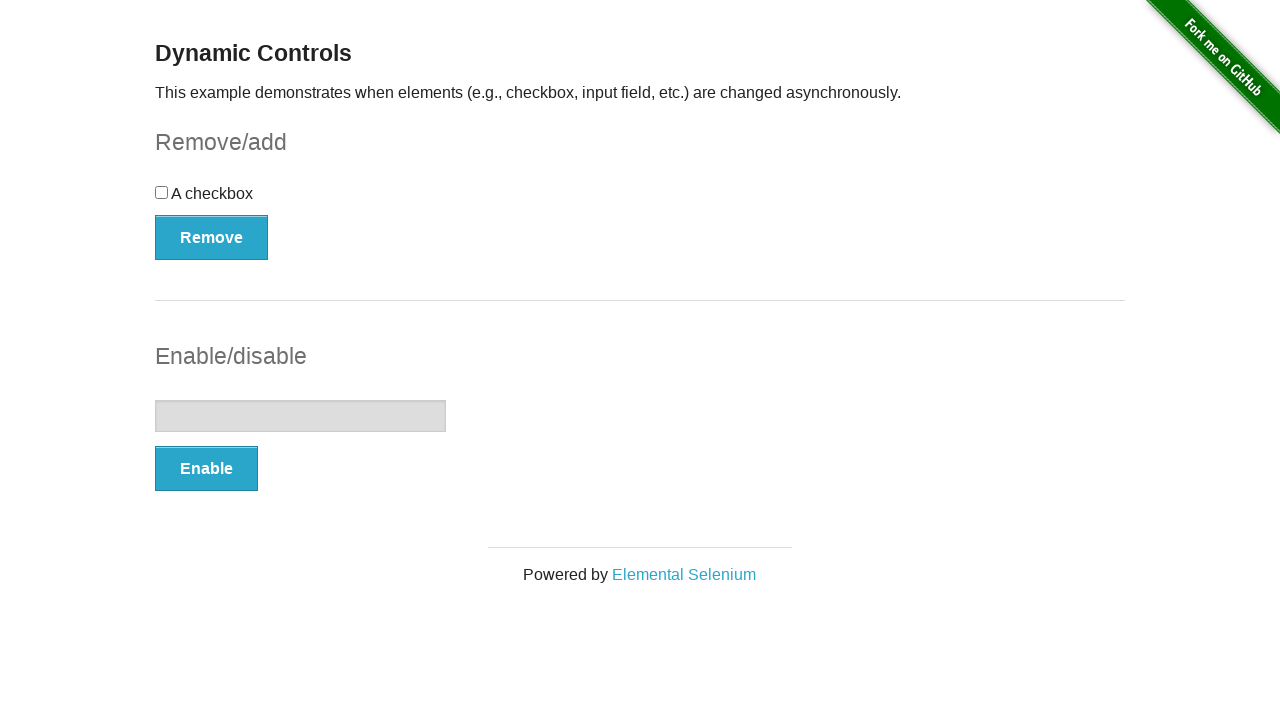

Clicked Remove button to delete the checkbox at (212, 237) on xpath=//*[@onclick='swapCheckbox()']
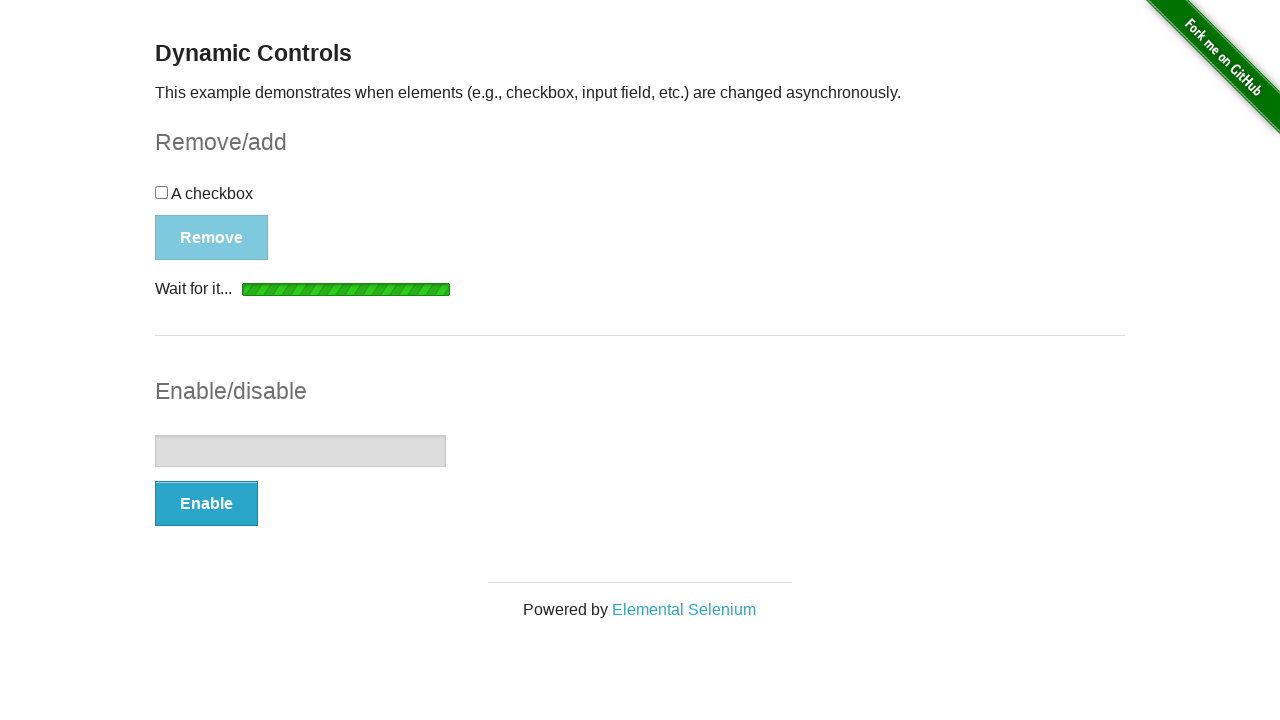

Confirmation message appeared confirming checkbox removal
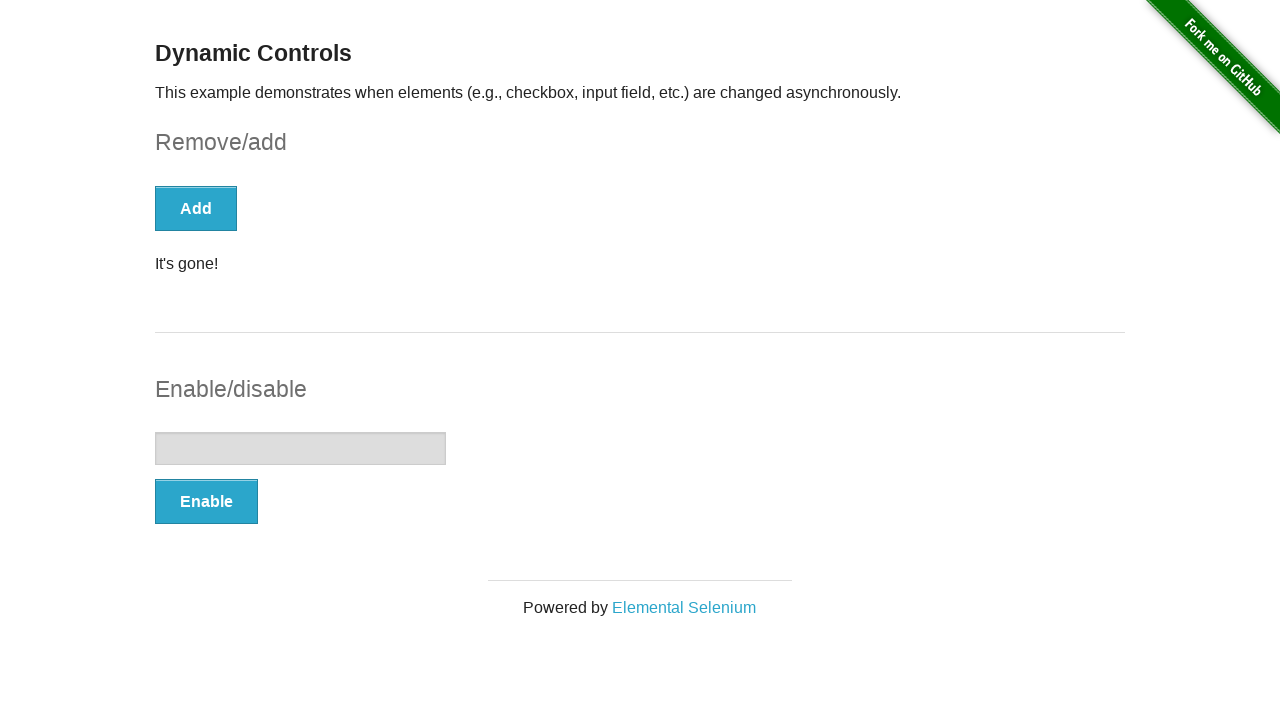

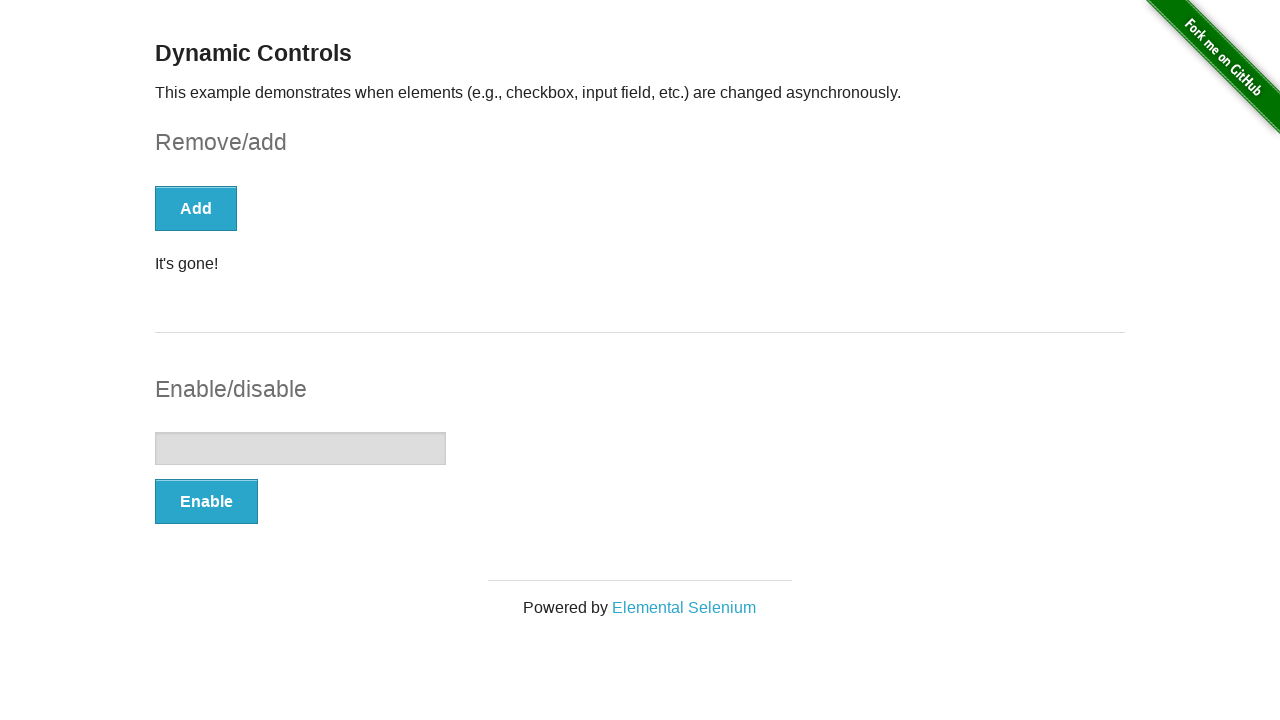